Navigates to Daraz Bangladesh website and verifies the page title

Starting URL: https://www.daraz.com.bd/

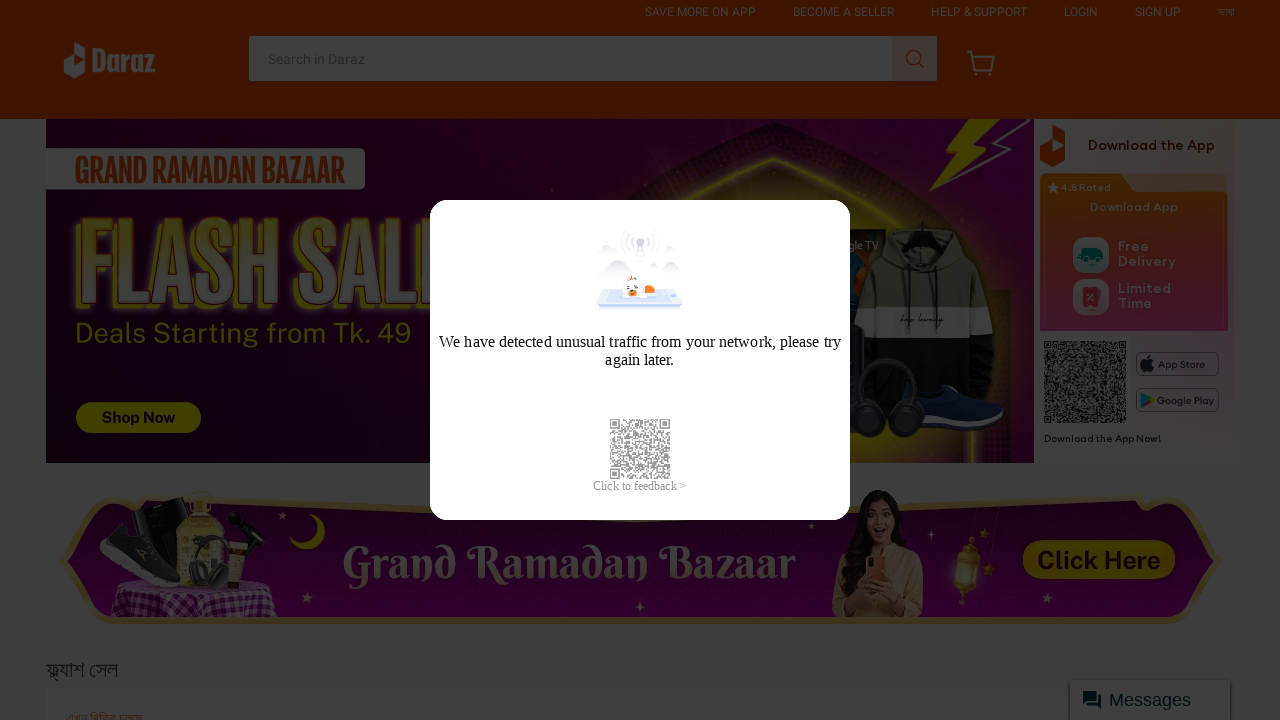

Retrieved page title from Daraz Bangladesh website
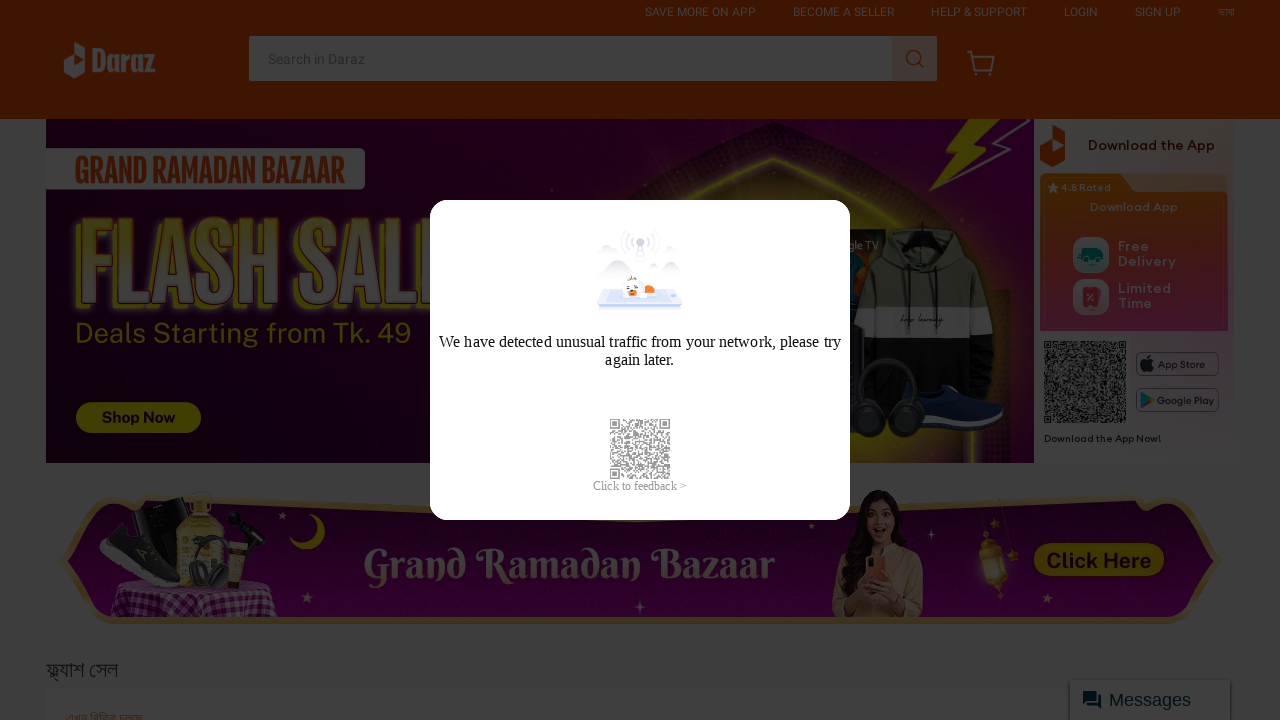

Page title verified successfully
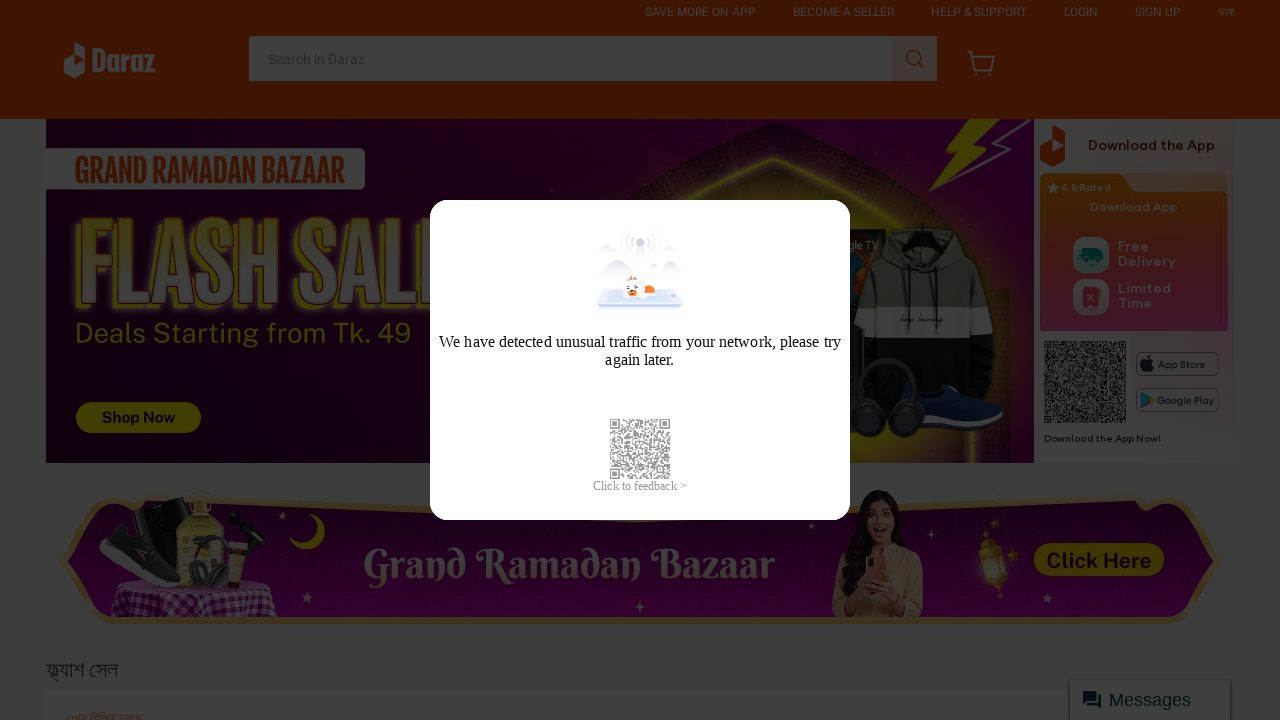

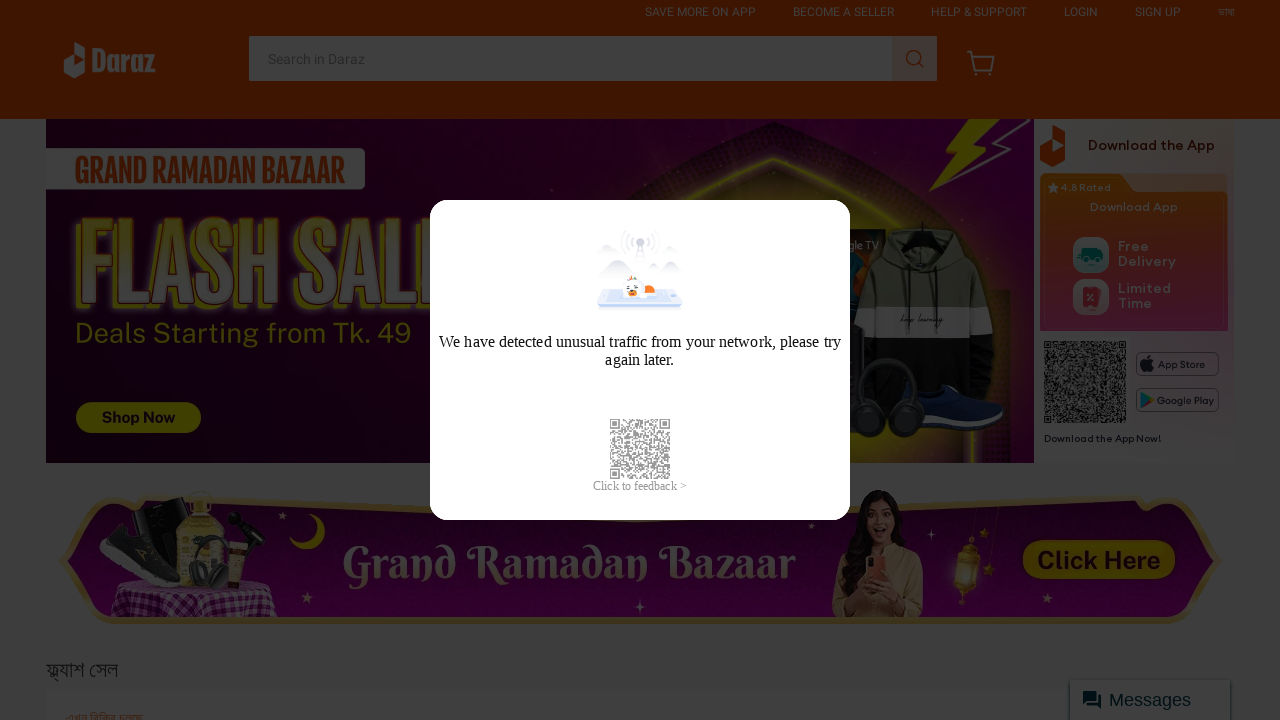